Tests JavaScript alert, confirm, and prompt dialog handling on the DemoQA alerts page by clicking various "Click me" buttons and accepting the dialogs

Starting URL: https://demoqa.com/alerts

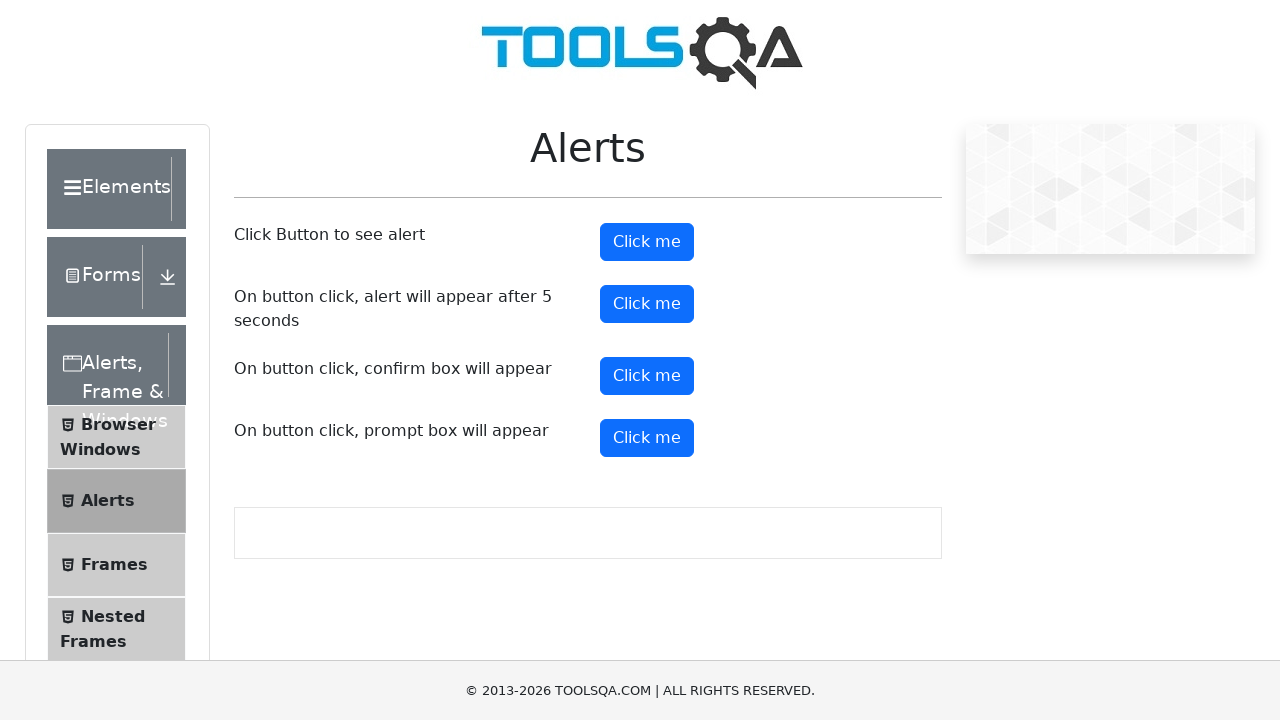

Set up dialog handler to accept all dialogs with text 'Its a Testing'
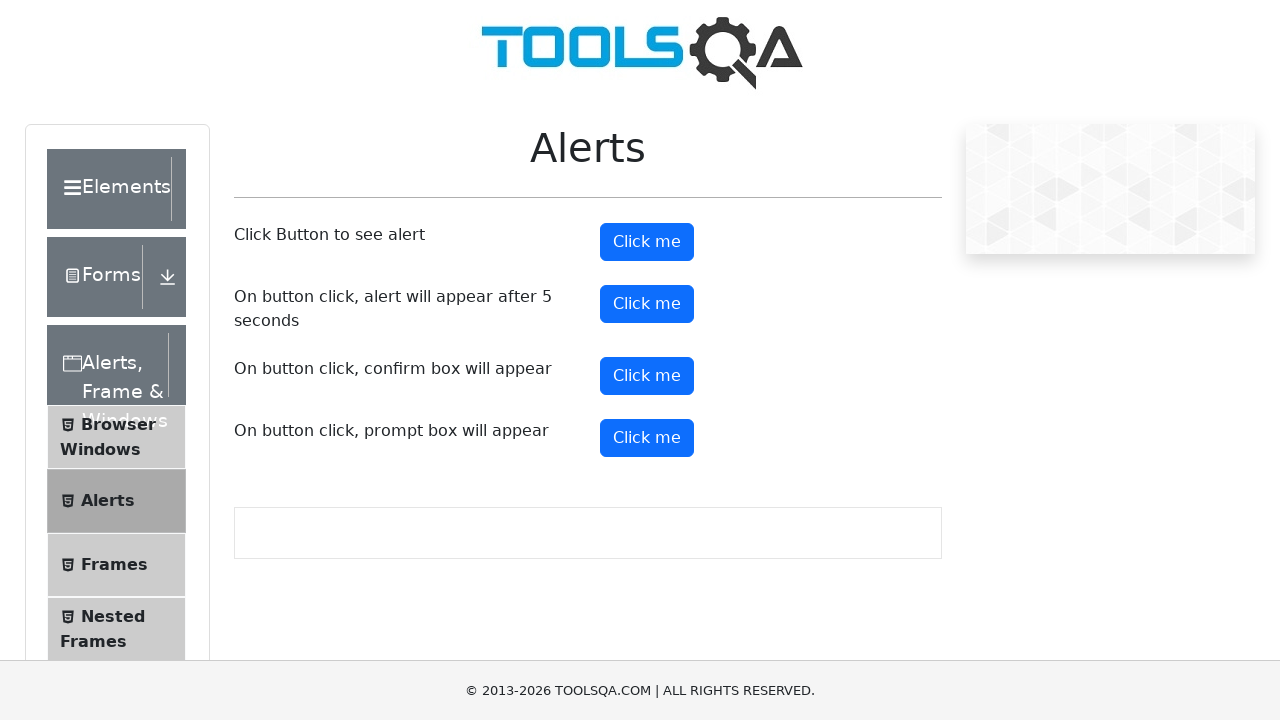

Clicked first 'Click me' button to trigger simple alert dialog at (647, 242) on internal:role=button[name="Click me"i] >> nth=0
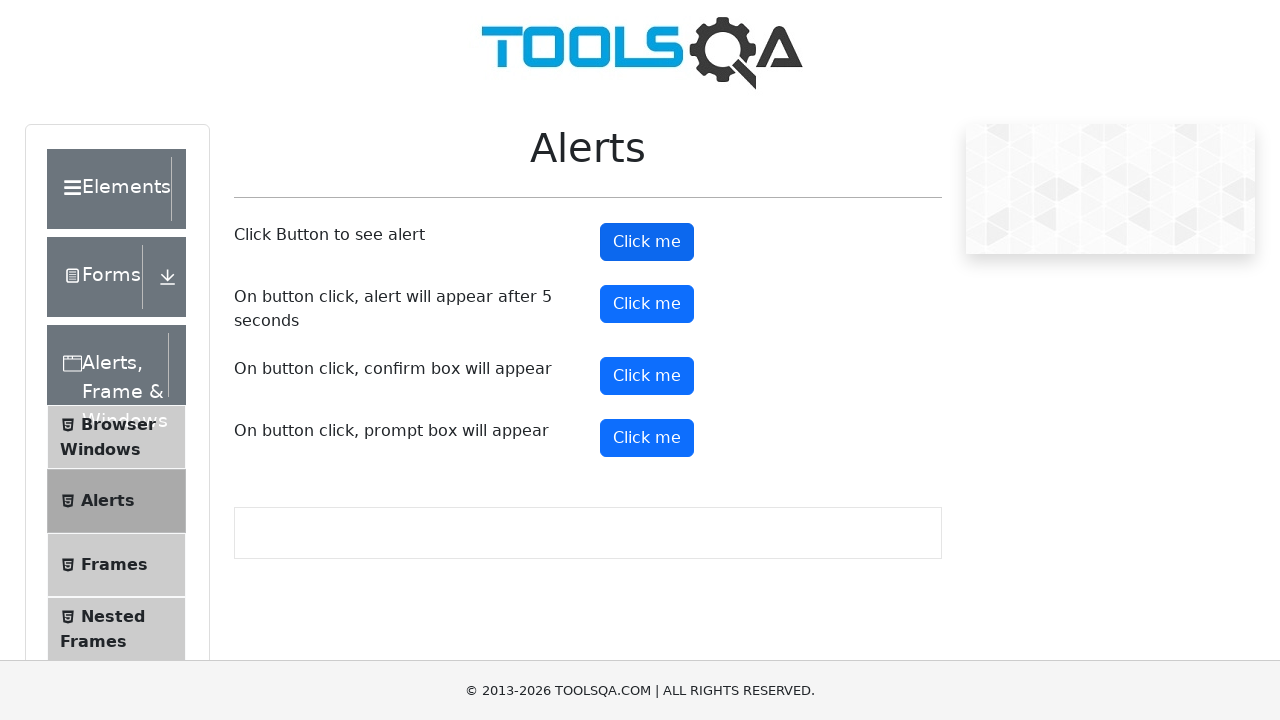

Clicked fourth 'Click me' button to trigger prompt dialog at (647, 438) on internal:role=button[name="Click me"i] >> nth=3
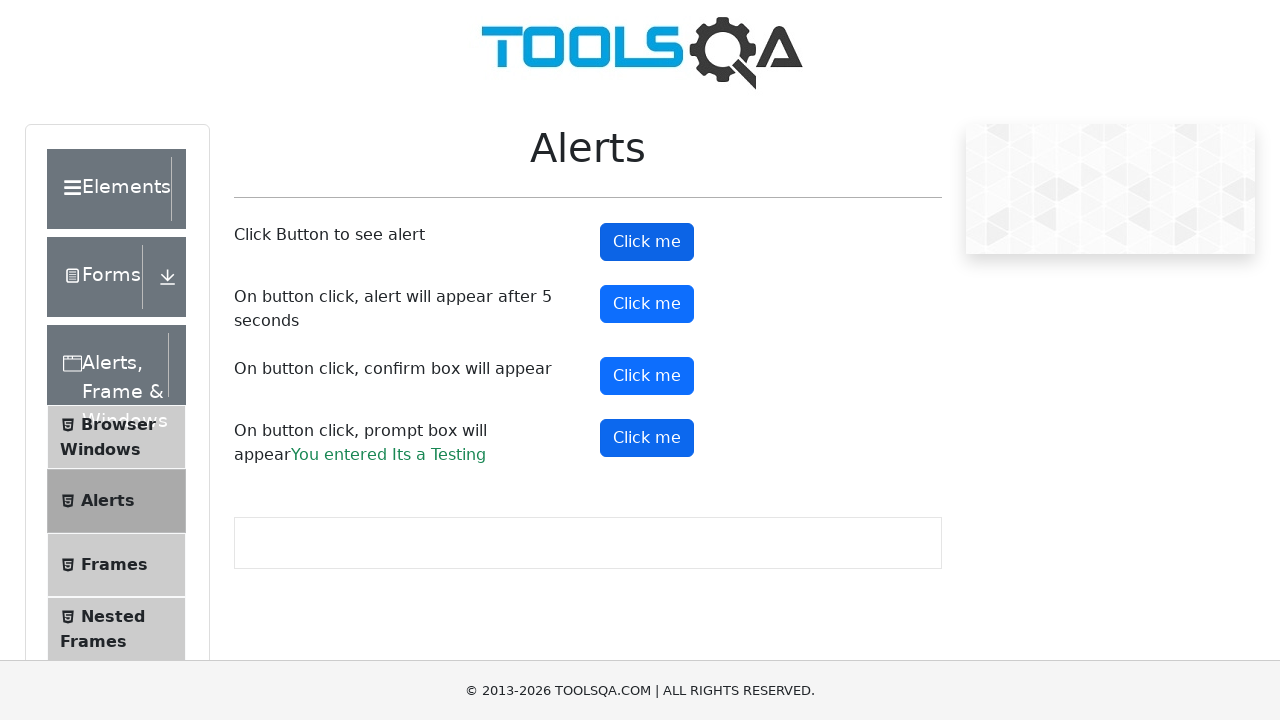

Clicked third 'Click me' button to trigger confirm dialog at (647, 376) on internal:role=button[name="Click me"i] >> nth=2
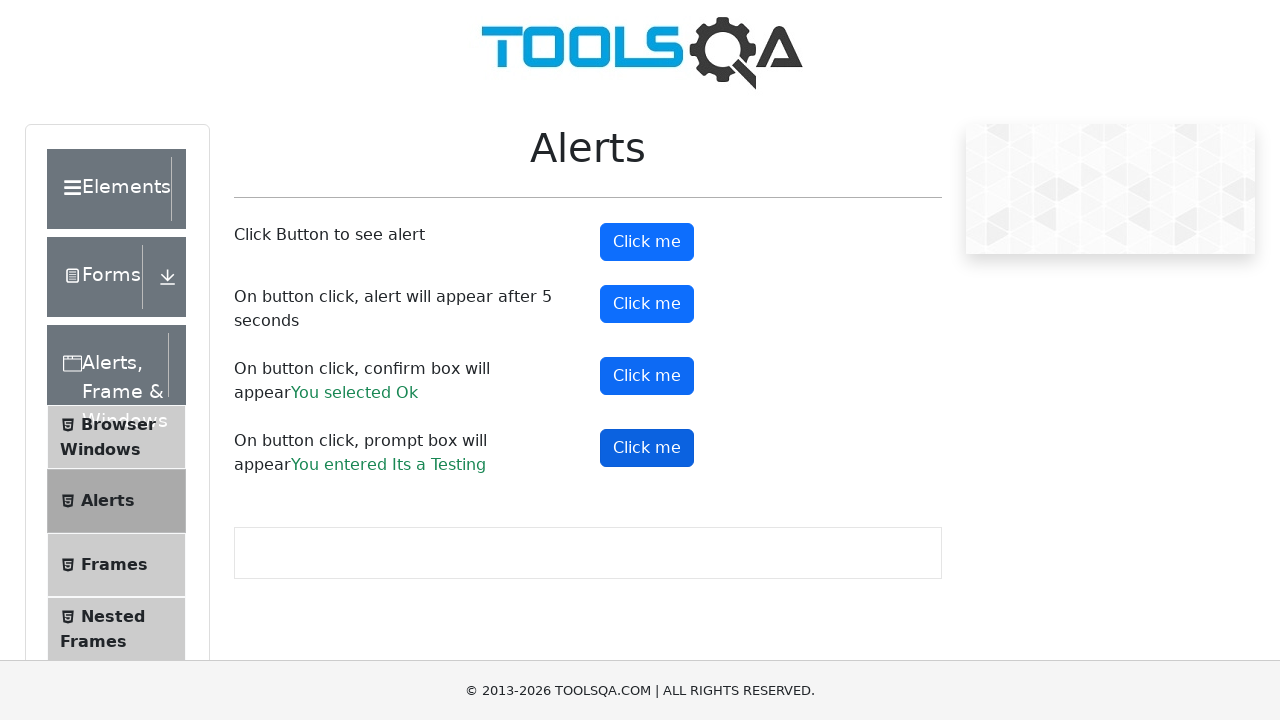

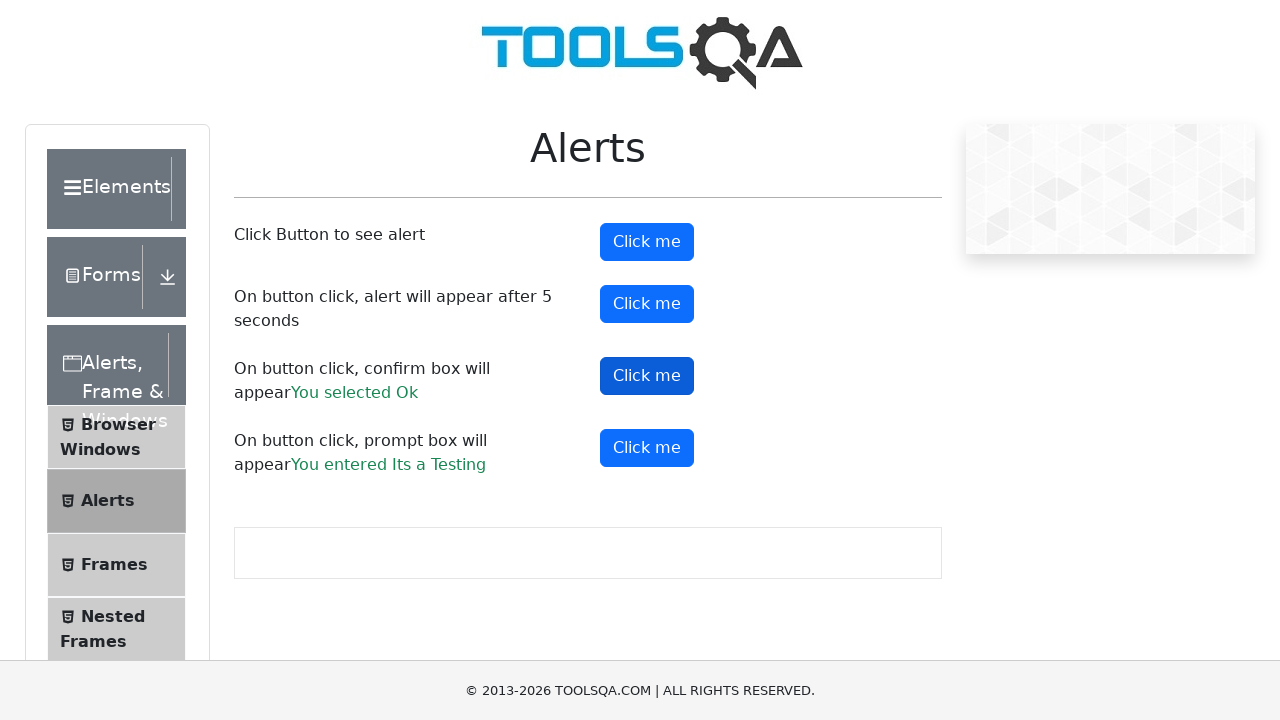